Tests a practice form by filling in email, password, name fields, checking a checkbox, and submitting the form, then verifies a success message appears.

Starting URL: https://rahulshettyacademy.com/angularpractice/

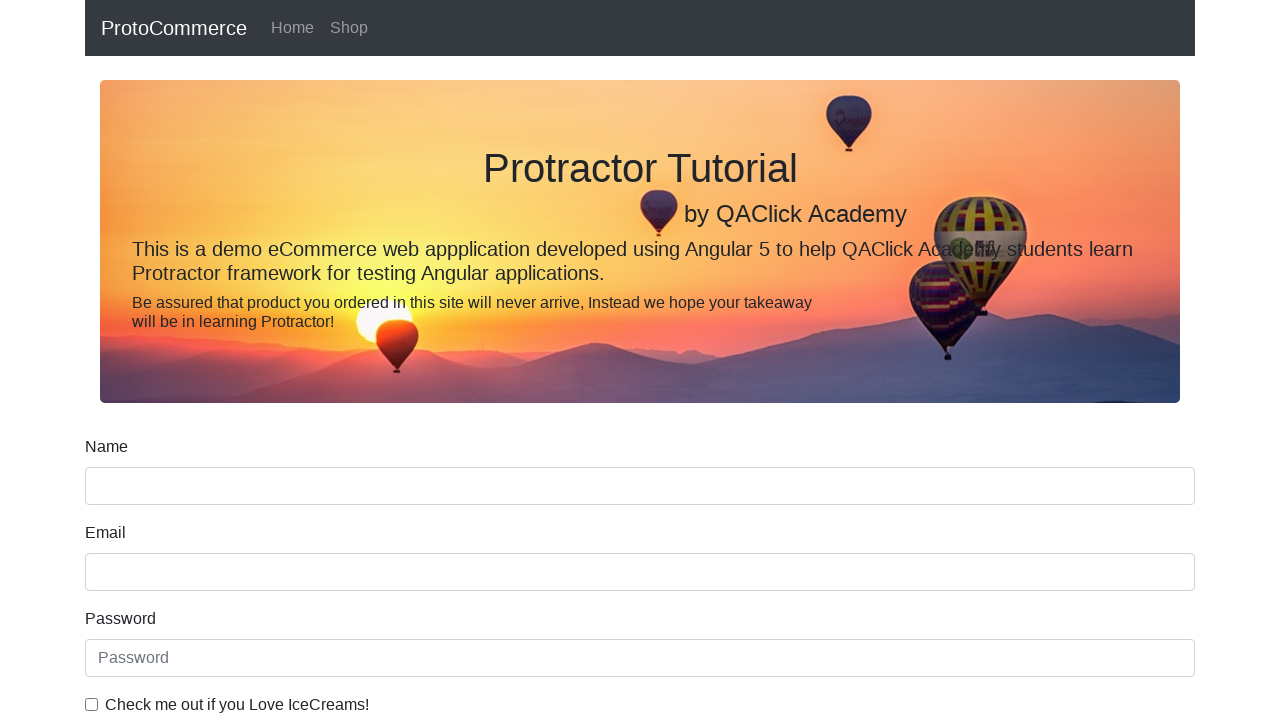

Filled email field with 'hello@gmail.com' on input[name='email']
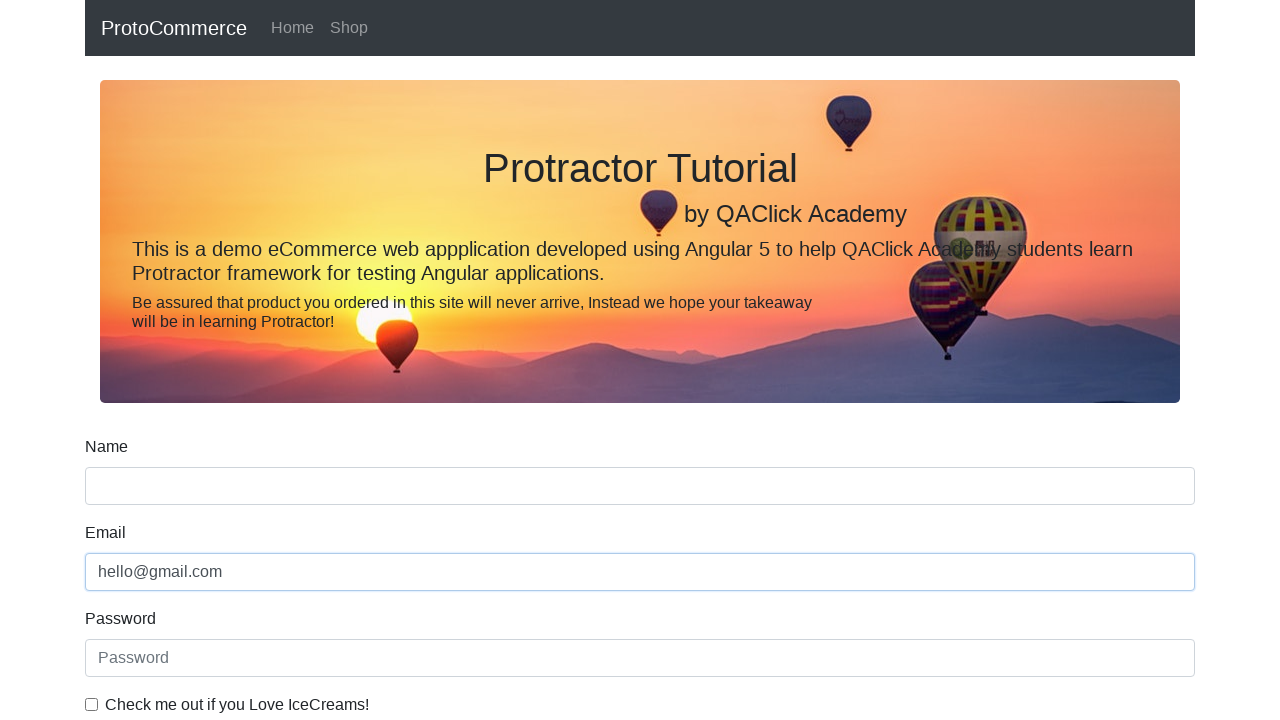

Filled password field with '123456' on #exampleInputPassword1
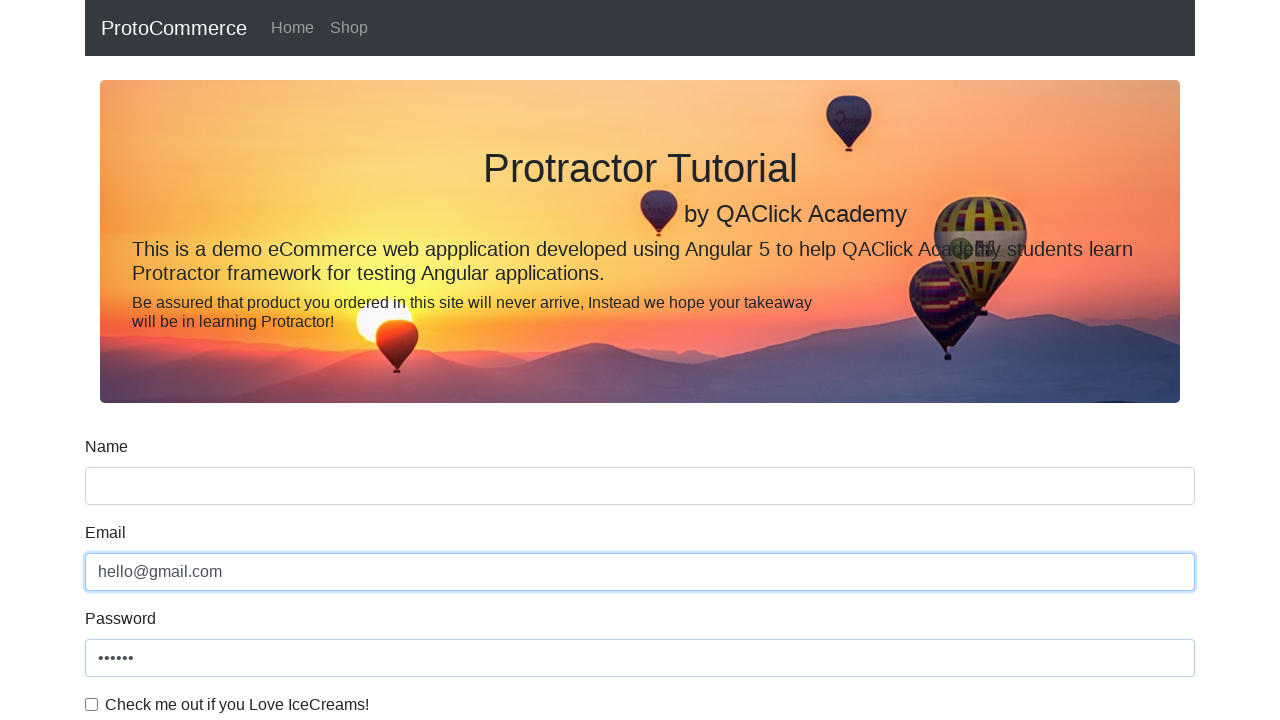

Checked the checkbox at (92, 704) on #exampleCheck1
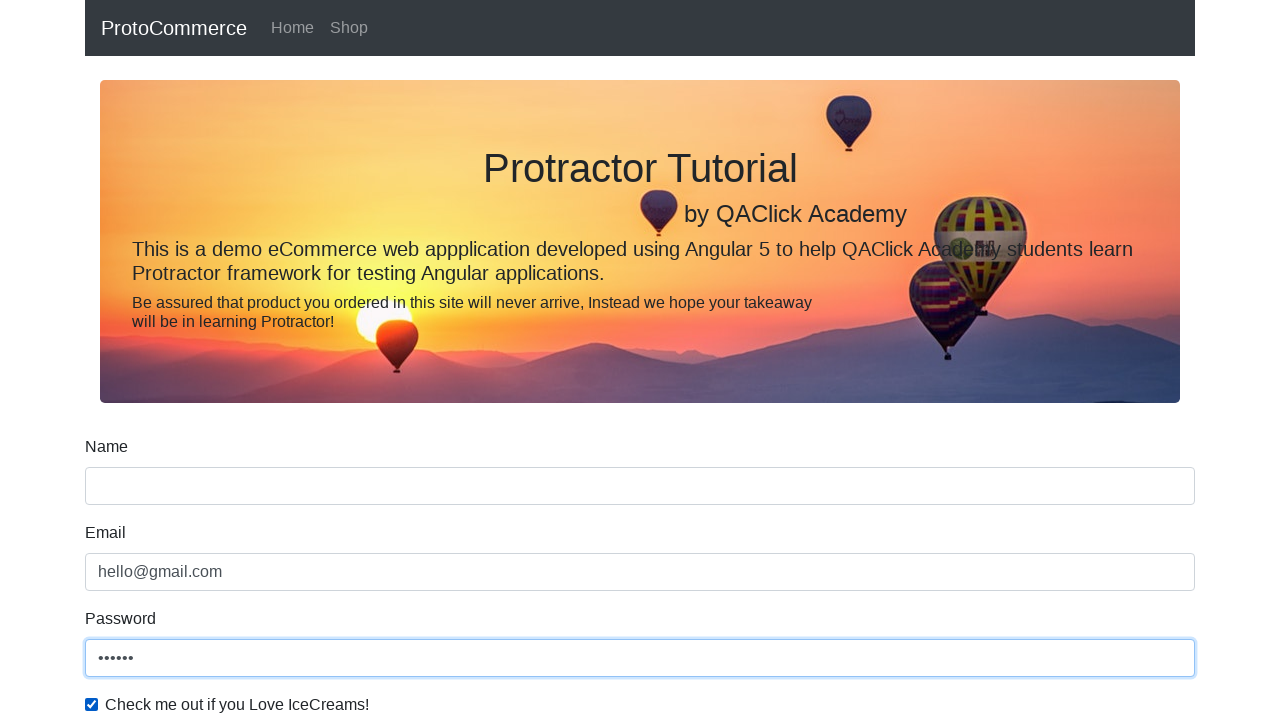

Filled name field with 'Rahul' on input[name='name']
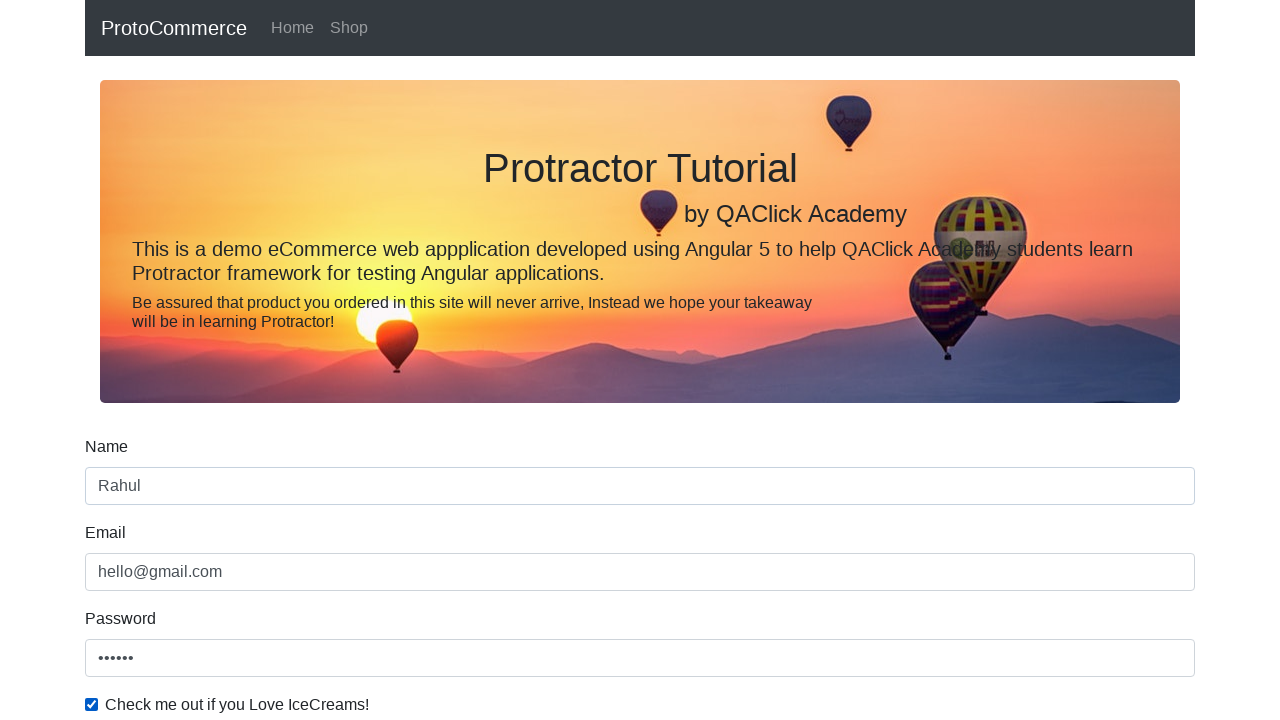

Clicked submit button to submit the form at (123, 491) on input[type='submit']
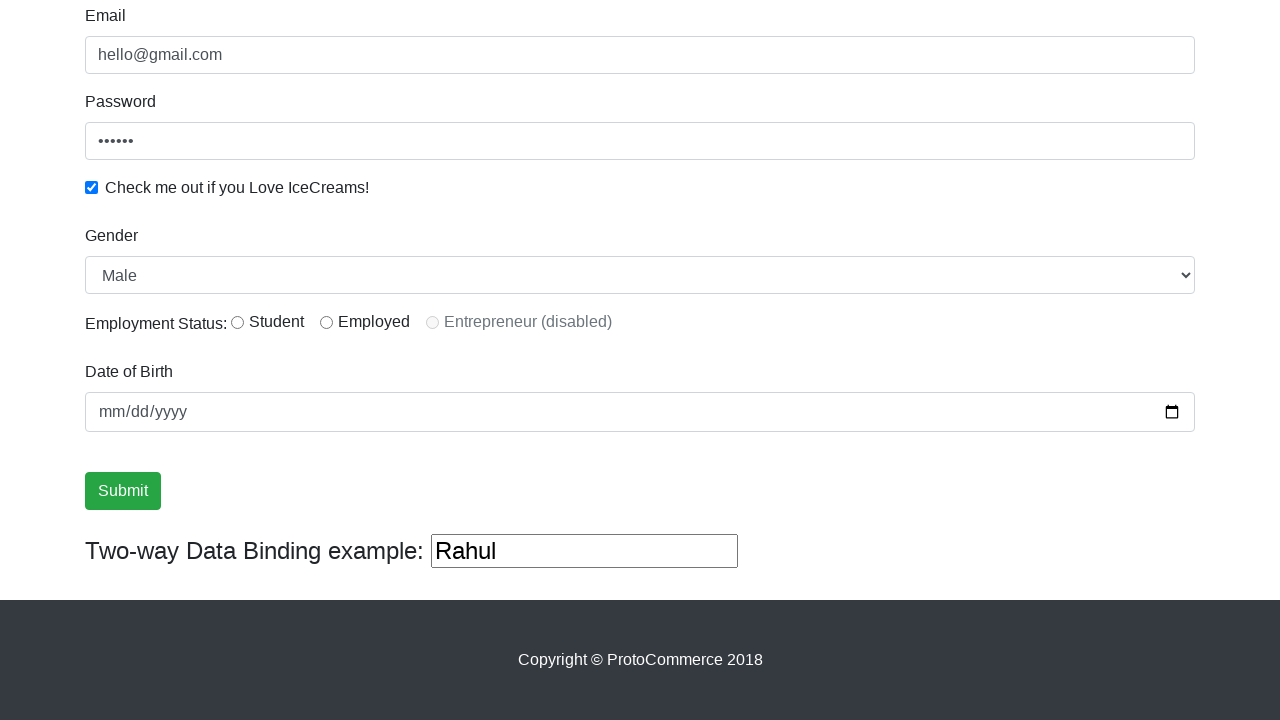

Success message appeared after form submission
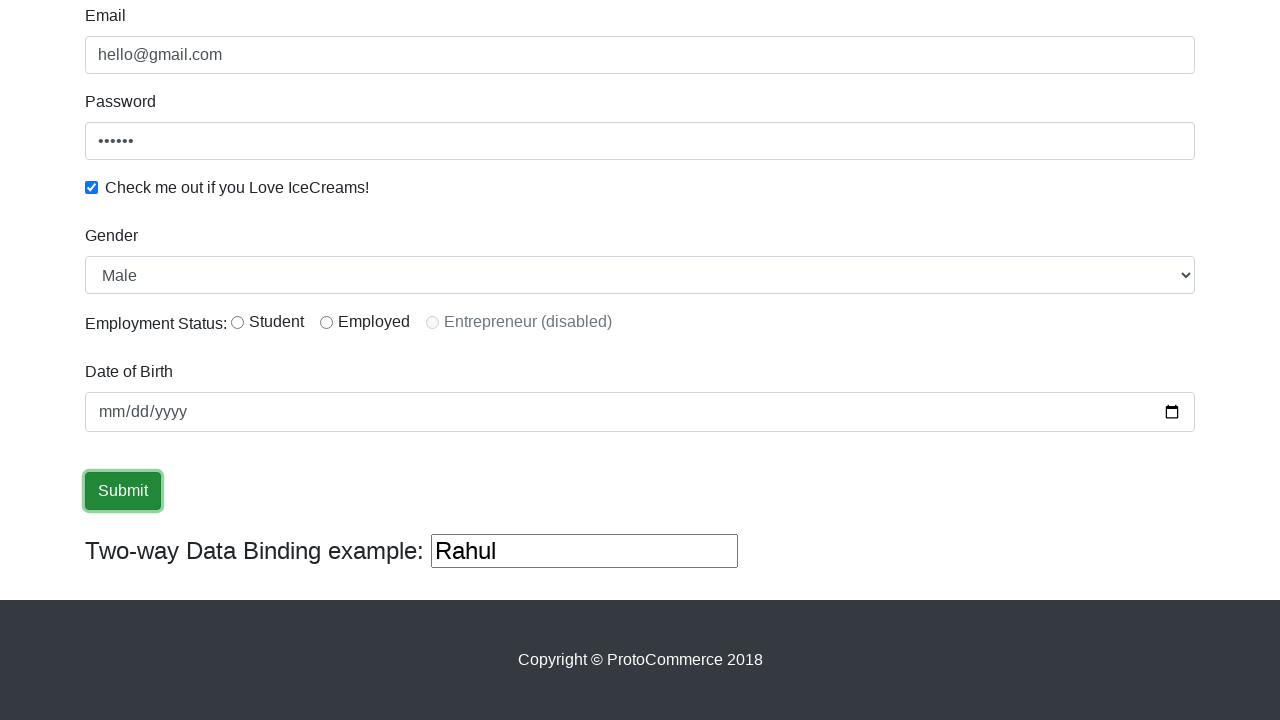

Retrieved success message text content
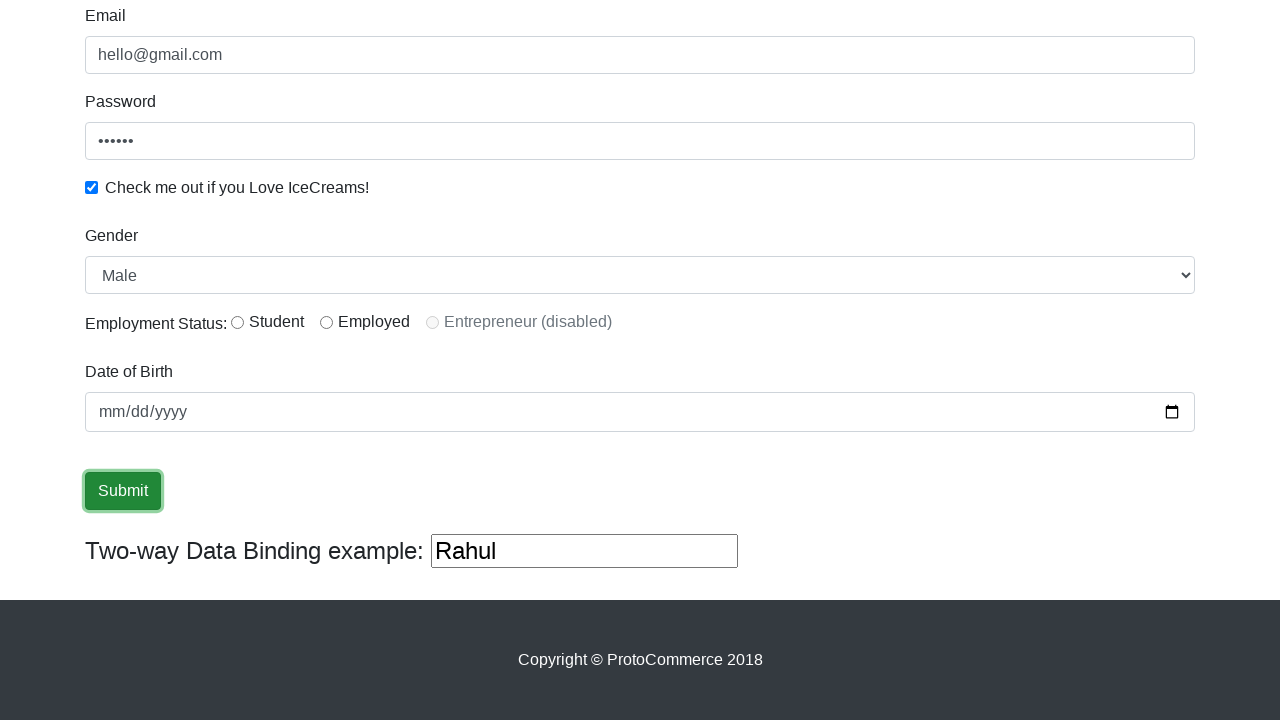

Verified success message contains 'Success' text
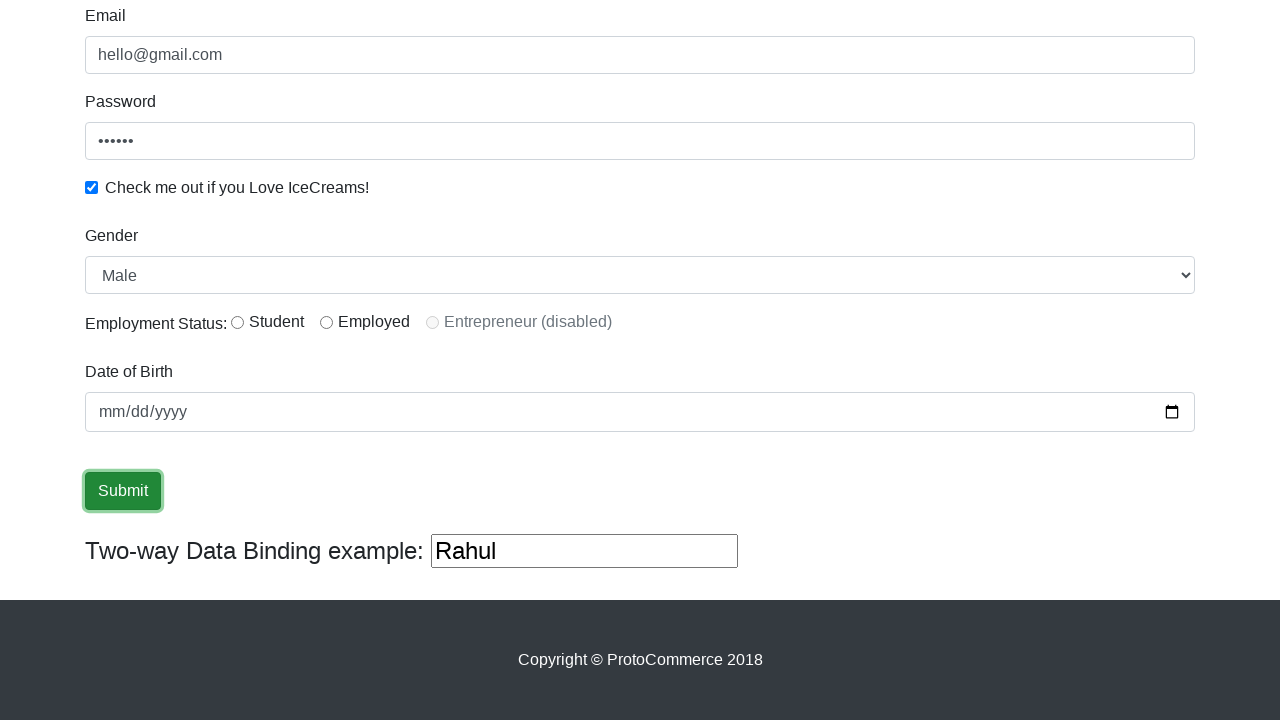

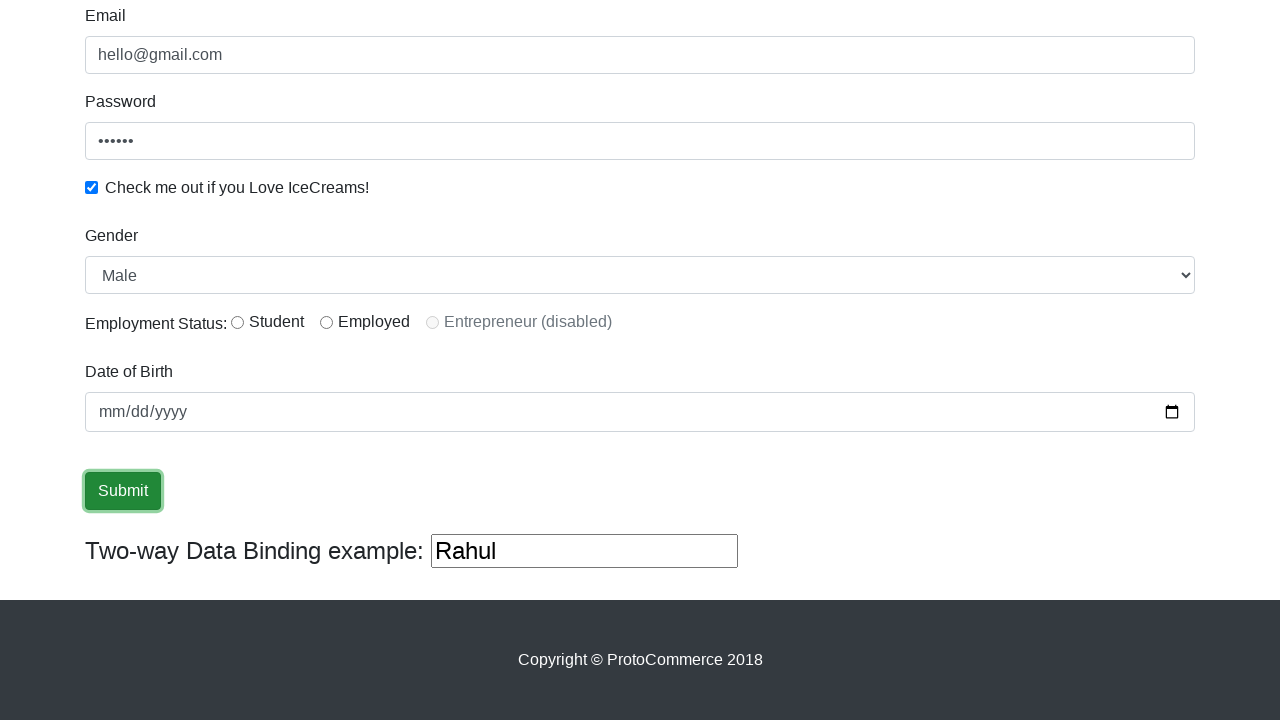